Navigates to an automation practice page and verifies that a courses table with data rows is present and loaded

Starting URL: https://www.rahulshettyacademy.com/AutomationPractice/

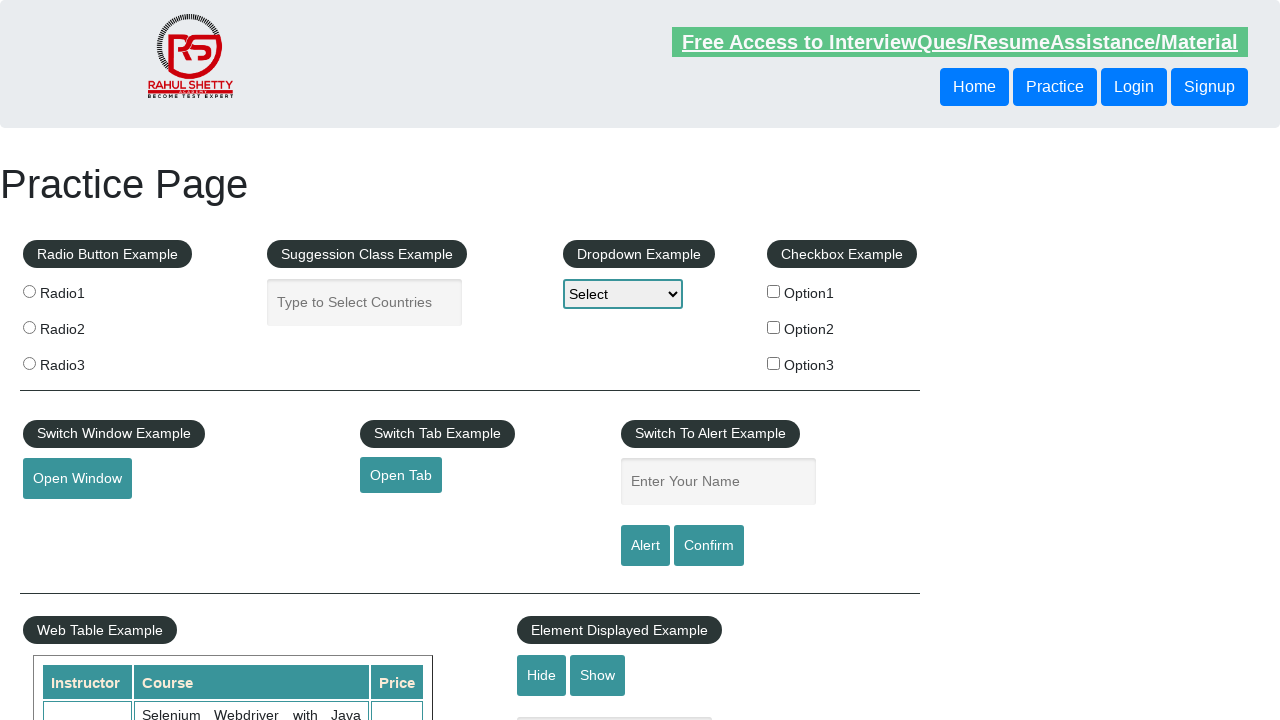

Navigated to automation practice page
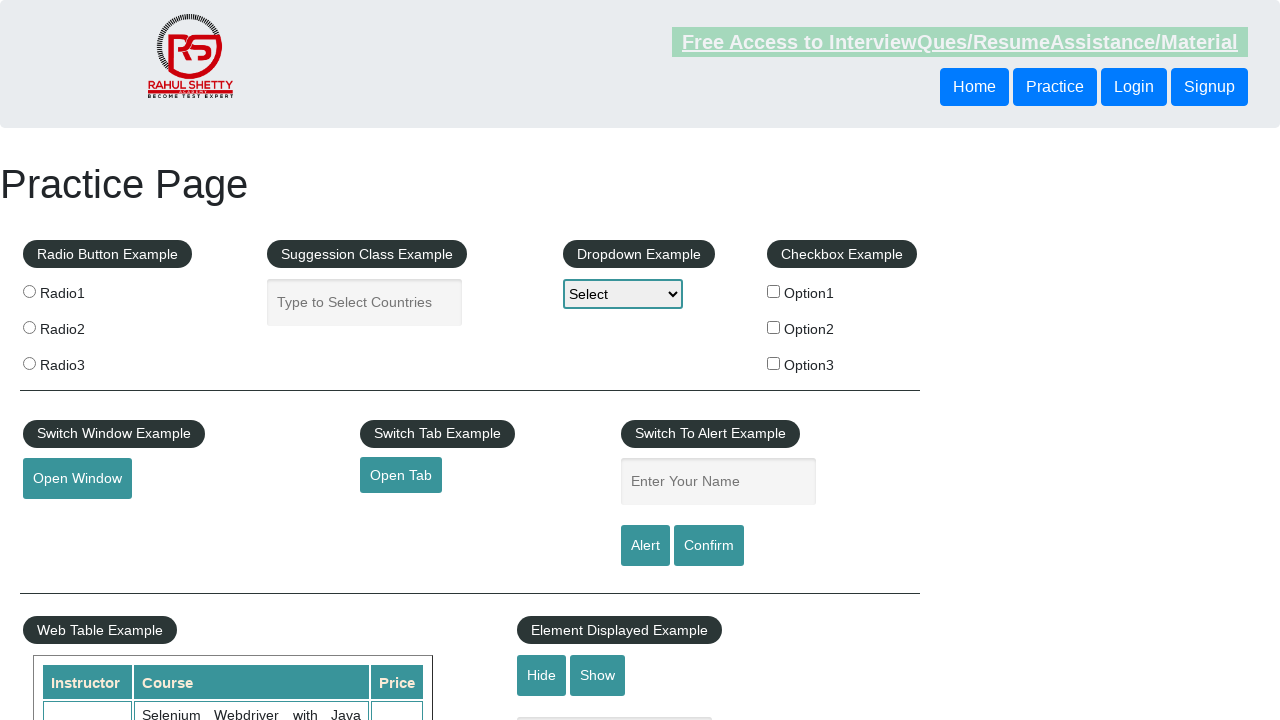

Courses table is visible
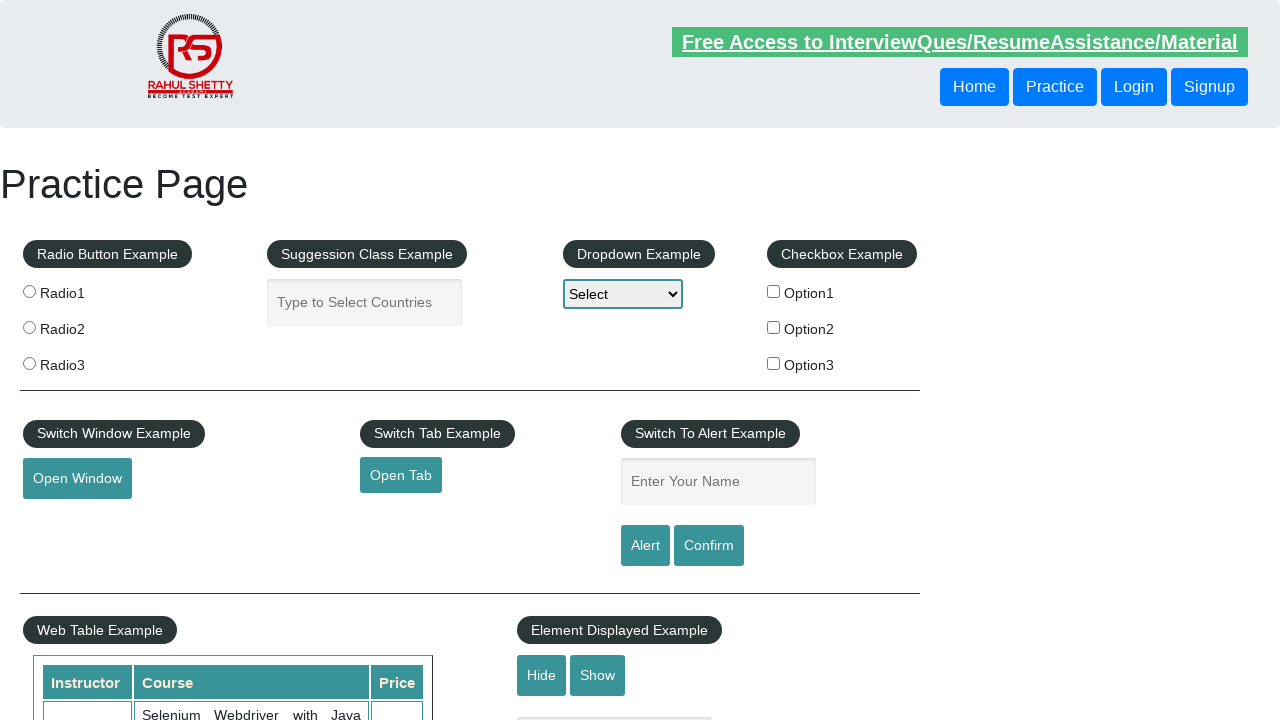

Verified that courses table data rows with third column are present and loaded
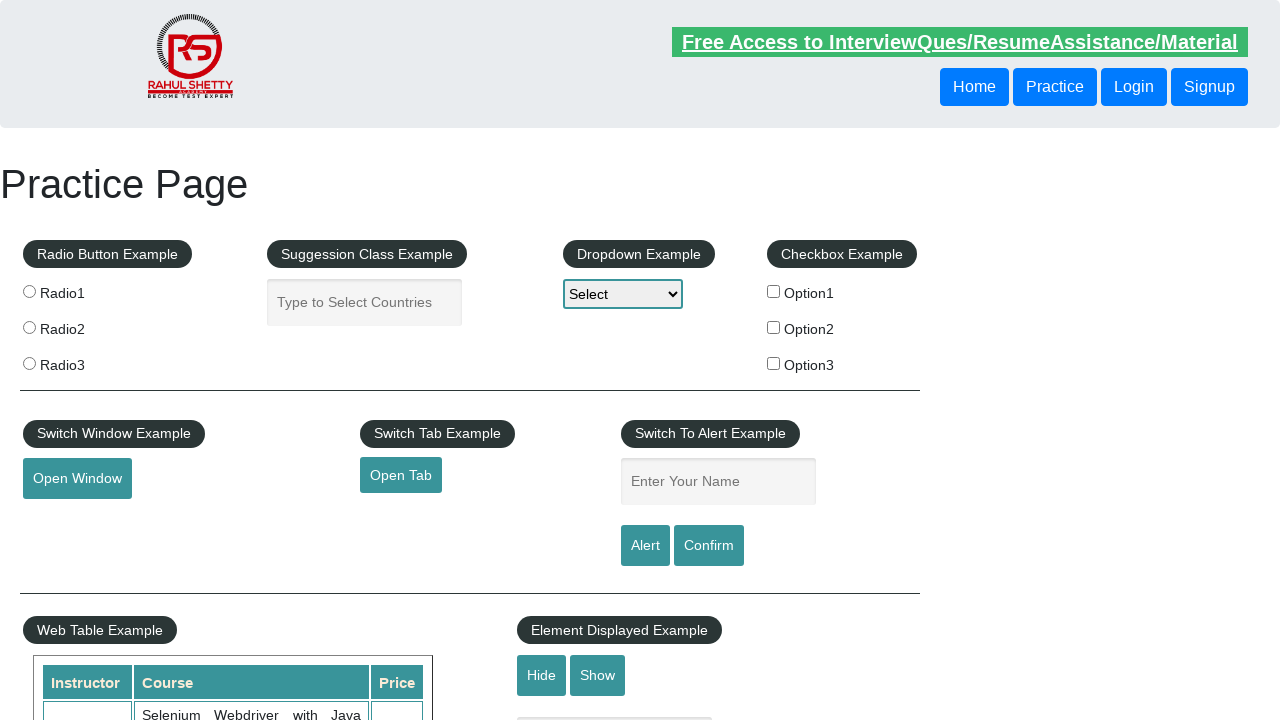

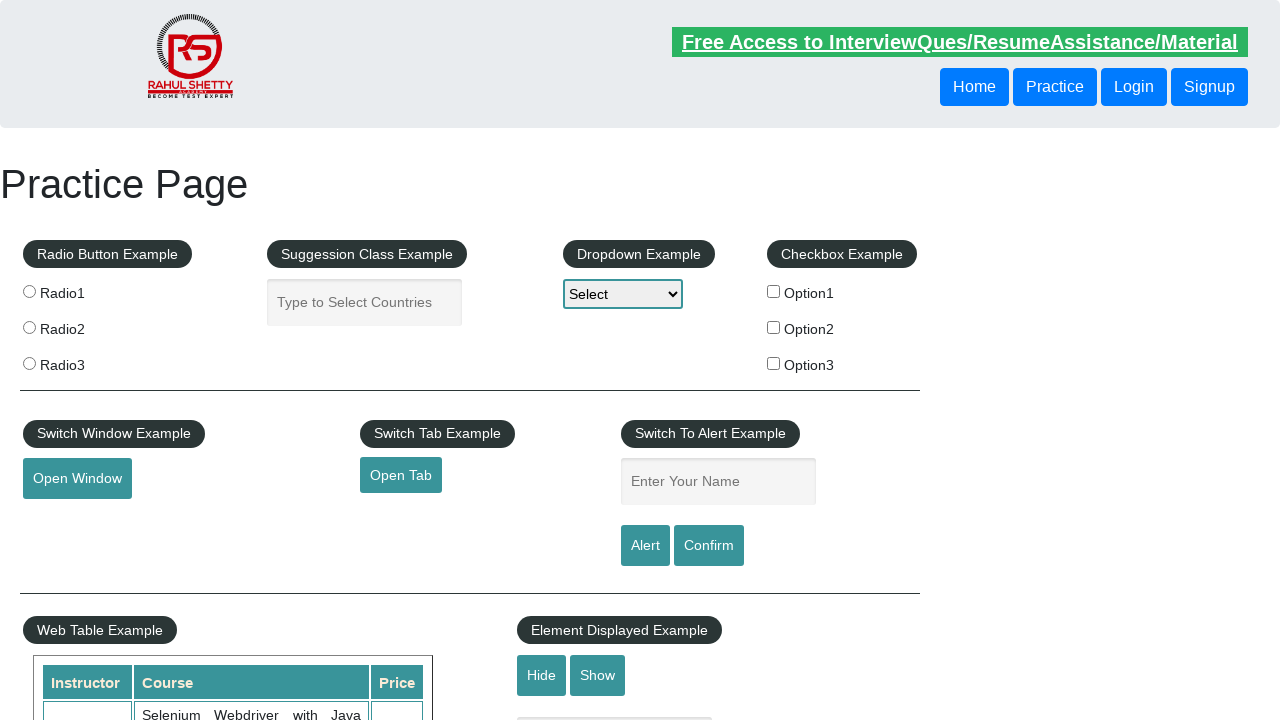